Tests dismissing a JavaScript alert by navigating to the JavaScript alerts page, triggering an alert, and dismissing it

Starting URL: https://the-internet.herokuapp.com/

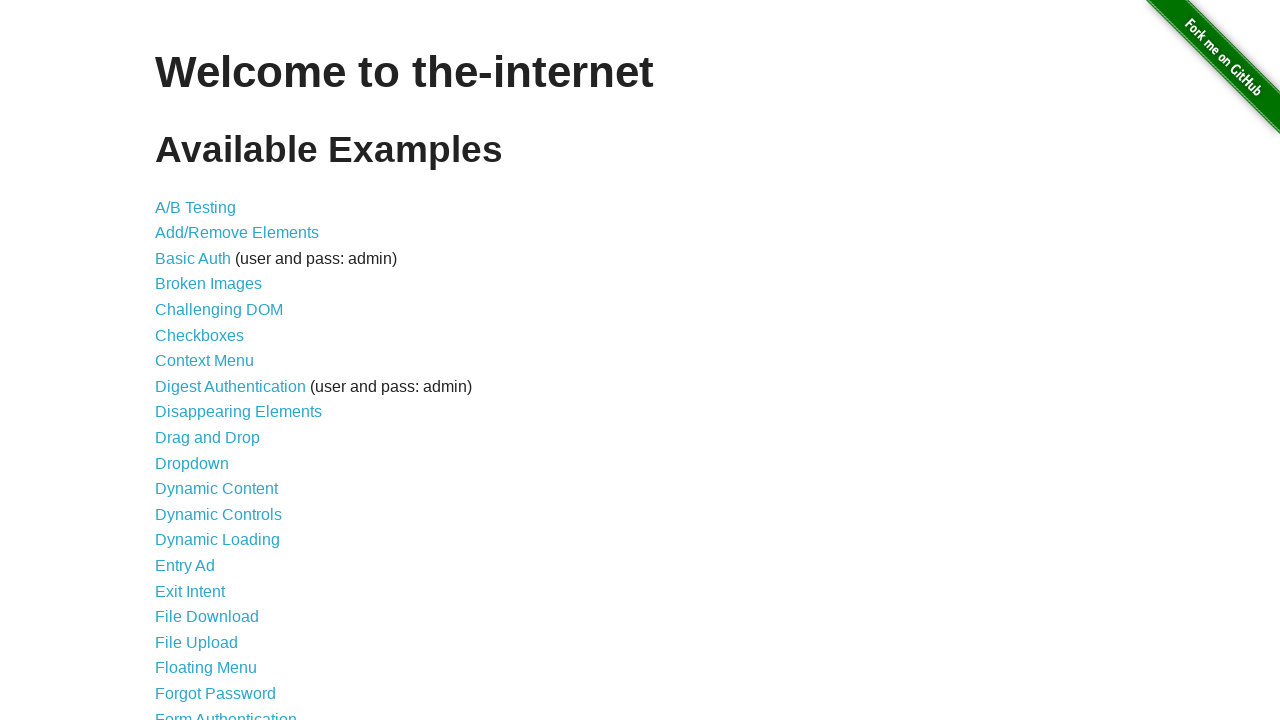

Clicked on JavaScript Alerts link at (214, 361) on a[href='/javascript_alerts']
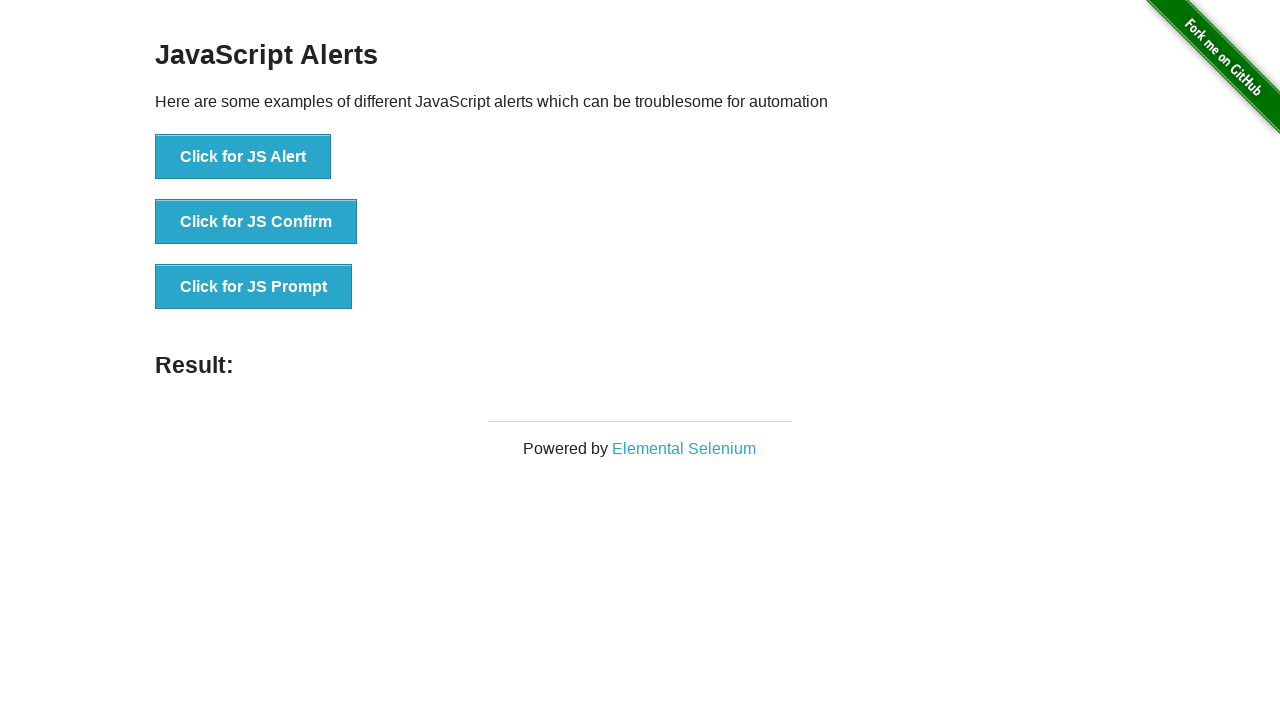

Clicked button to trigger JavaScript alert at (243, 157) on xpath=//button[text()='Click for JS Alert']
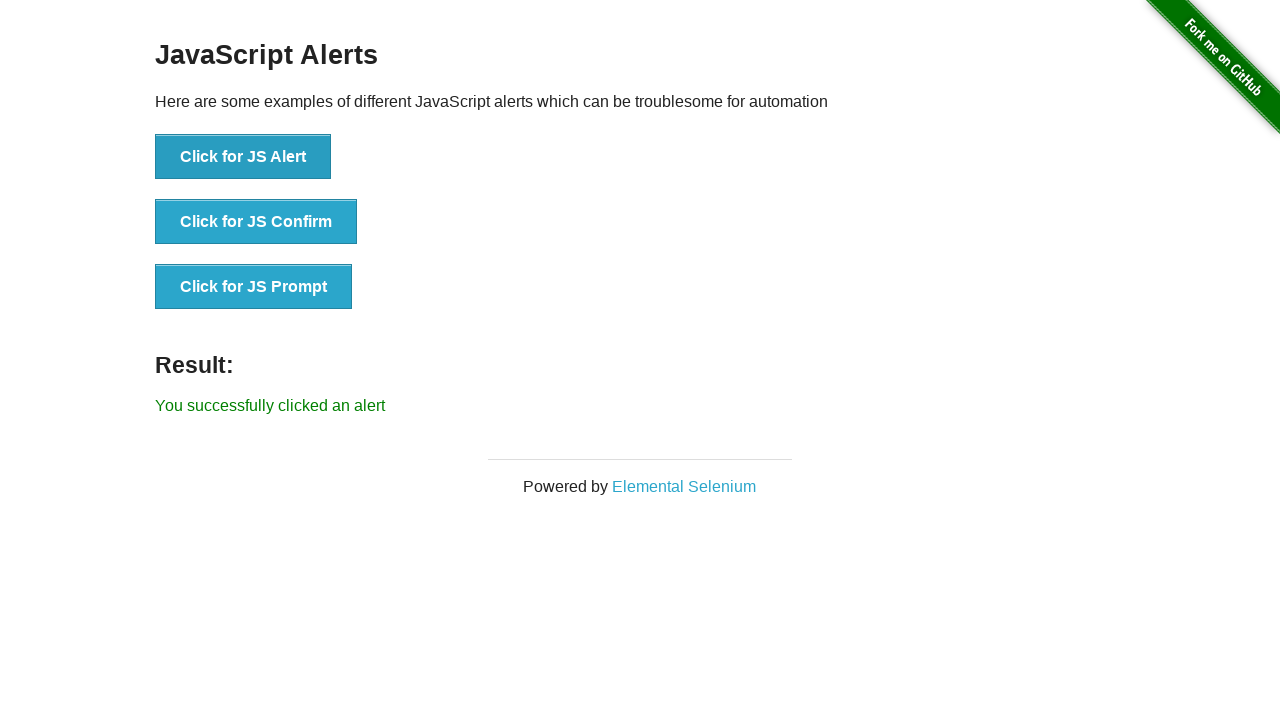

Dismissed the JavaScript alert dialog
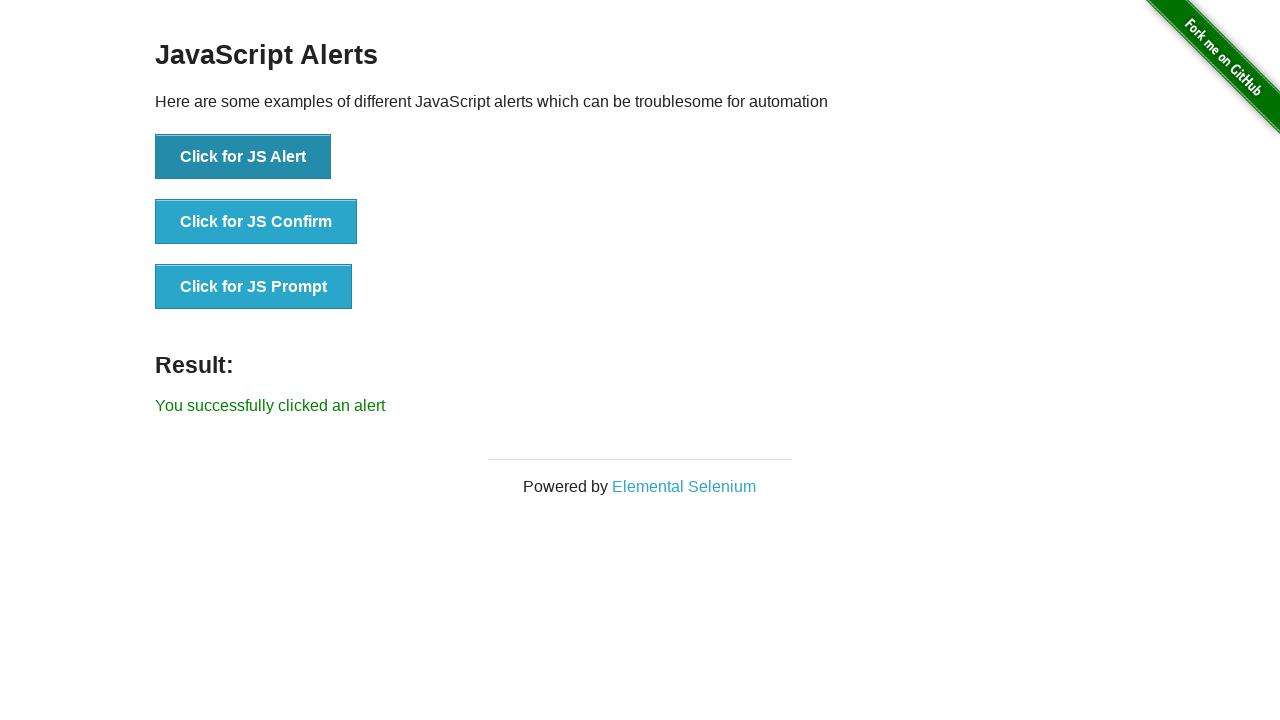

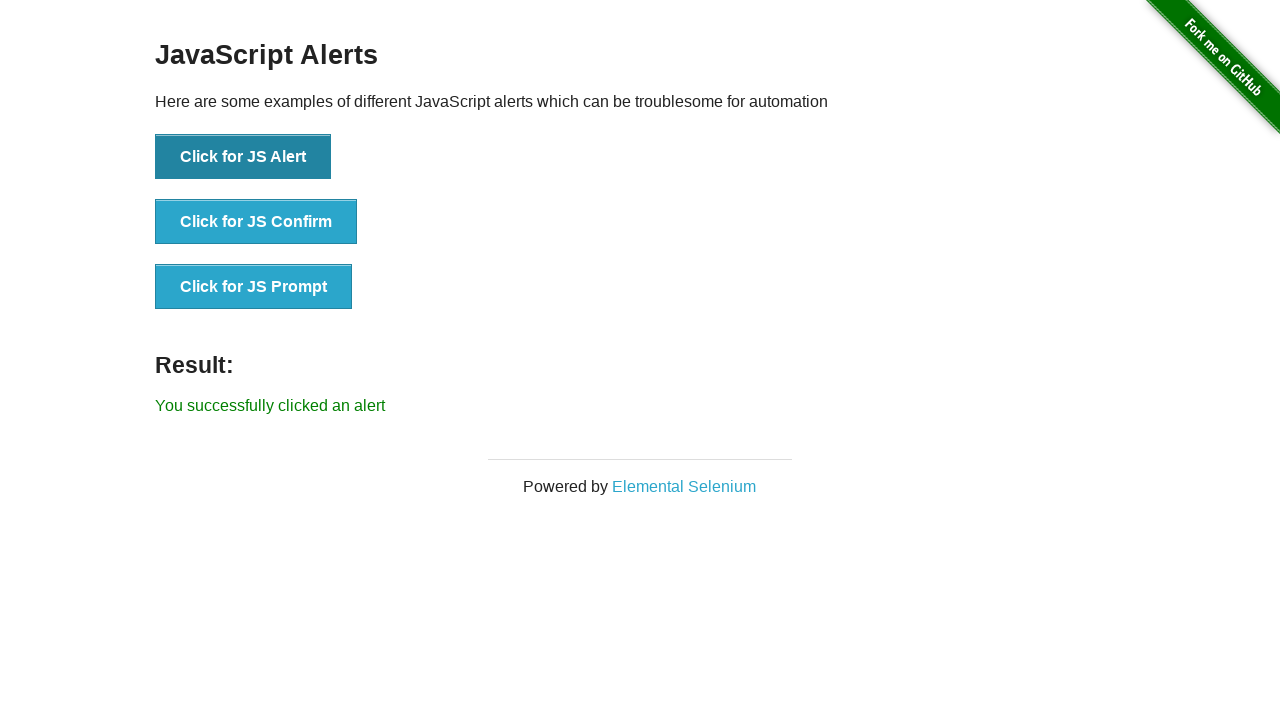